Navigates to a practice automation page, scrolls to a table, and interacts with table elements to verify table structure and content

Starting URL: https://rahulshettyacademy.com/AutomationPractice/

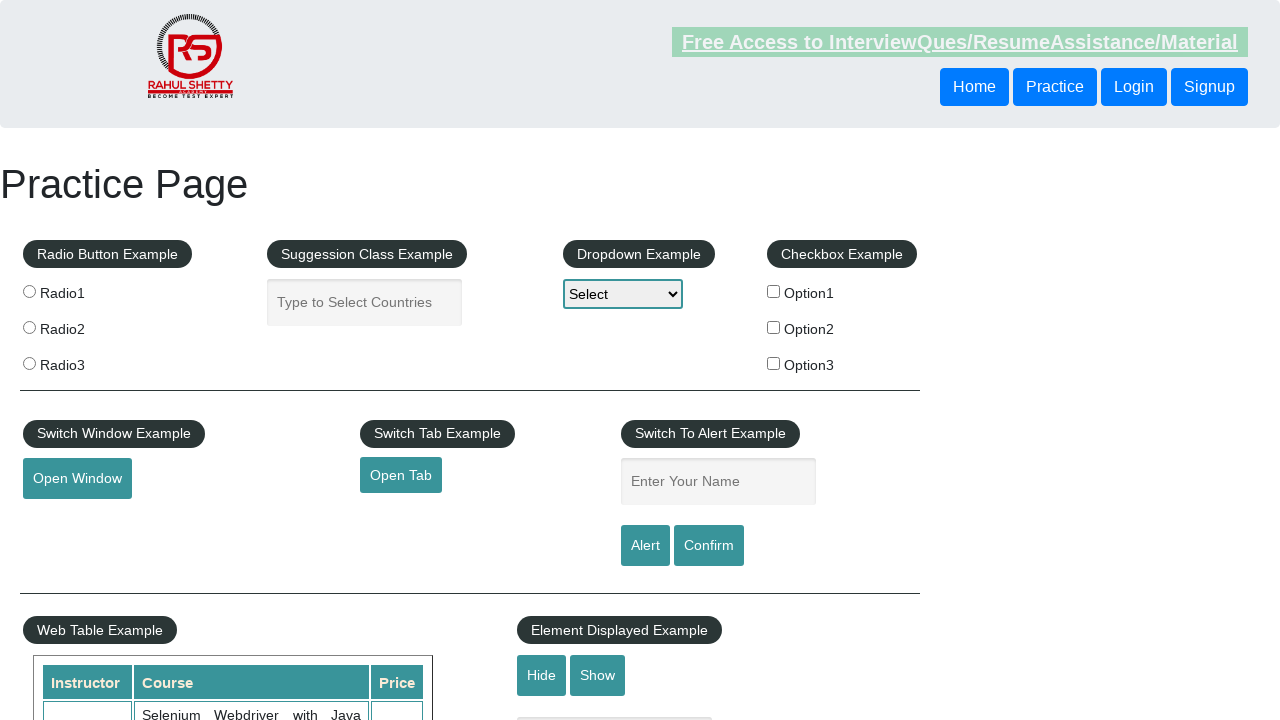

Scrolled down 800 pixels to view the table
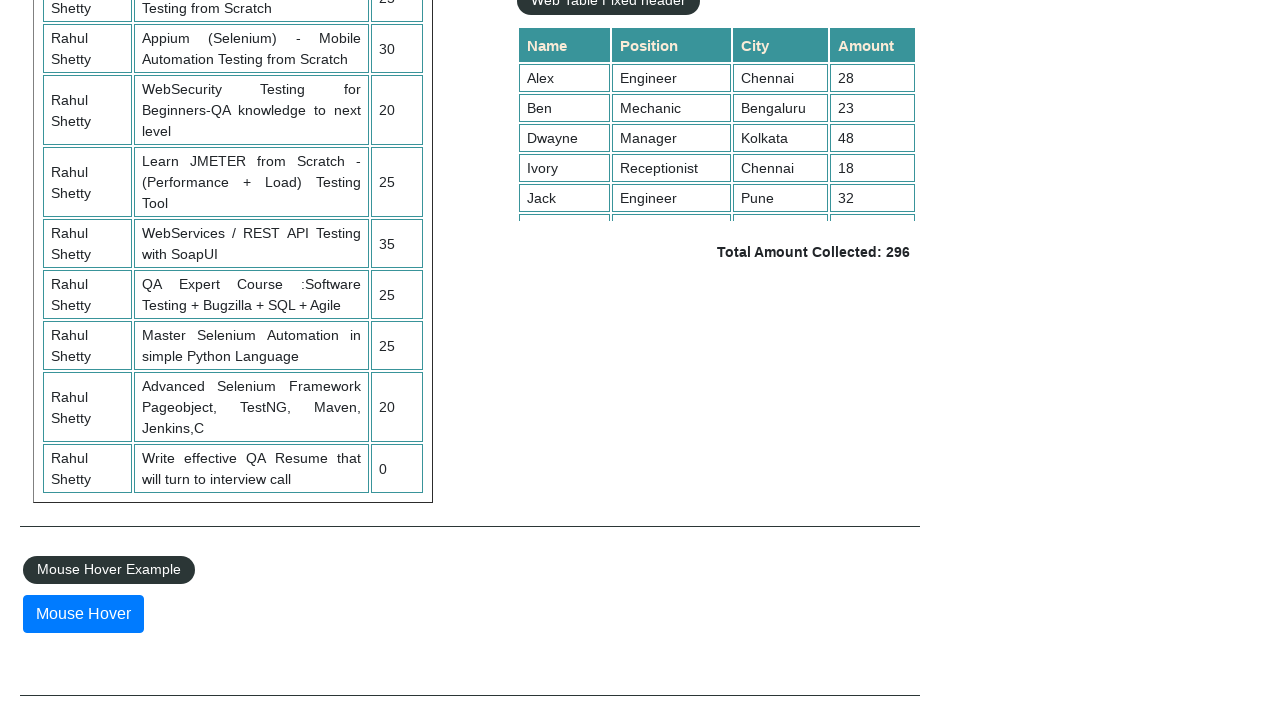

Table with id 'product' is now visible
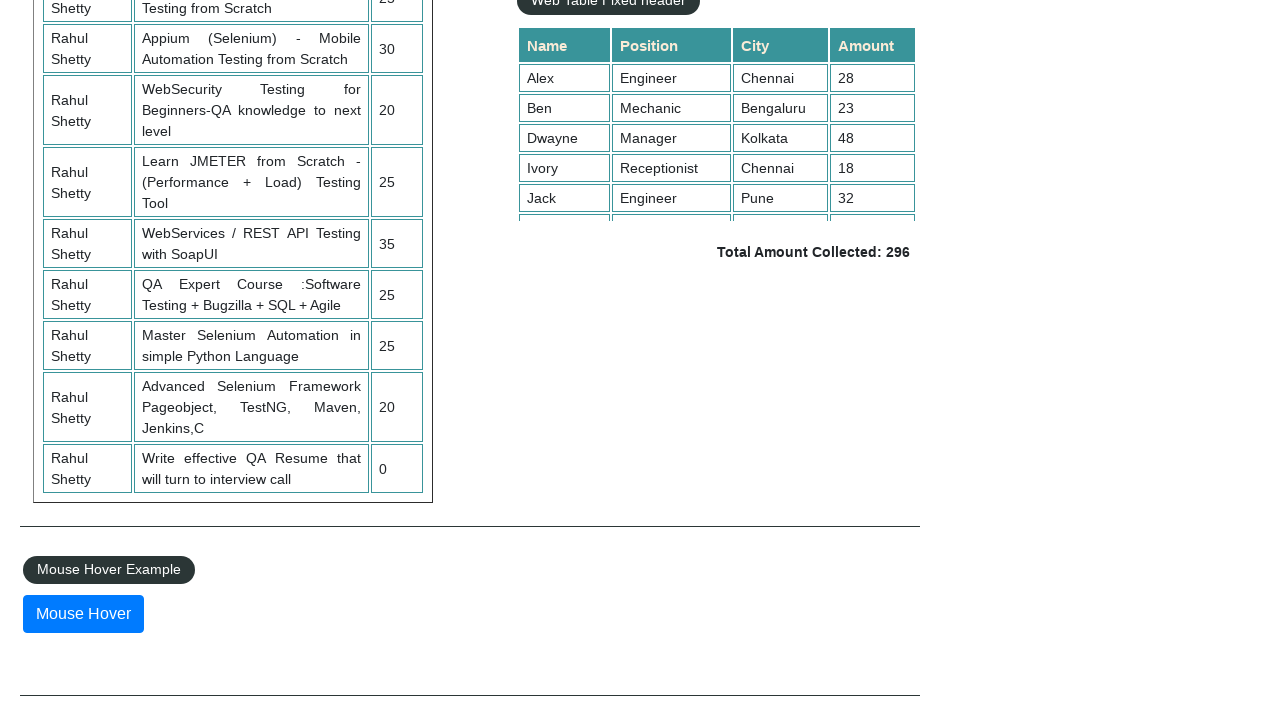

Located the product table element
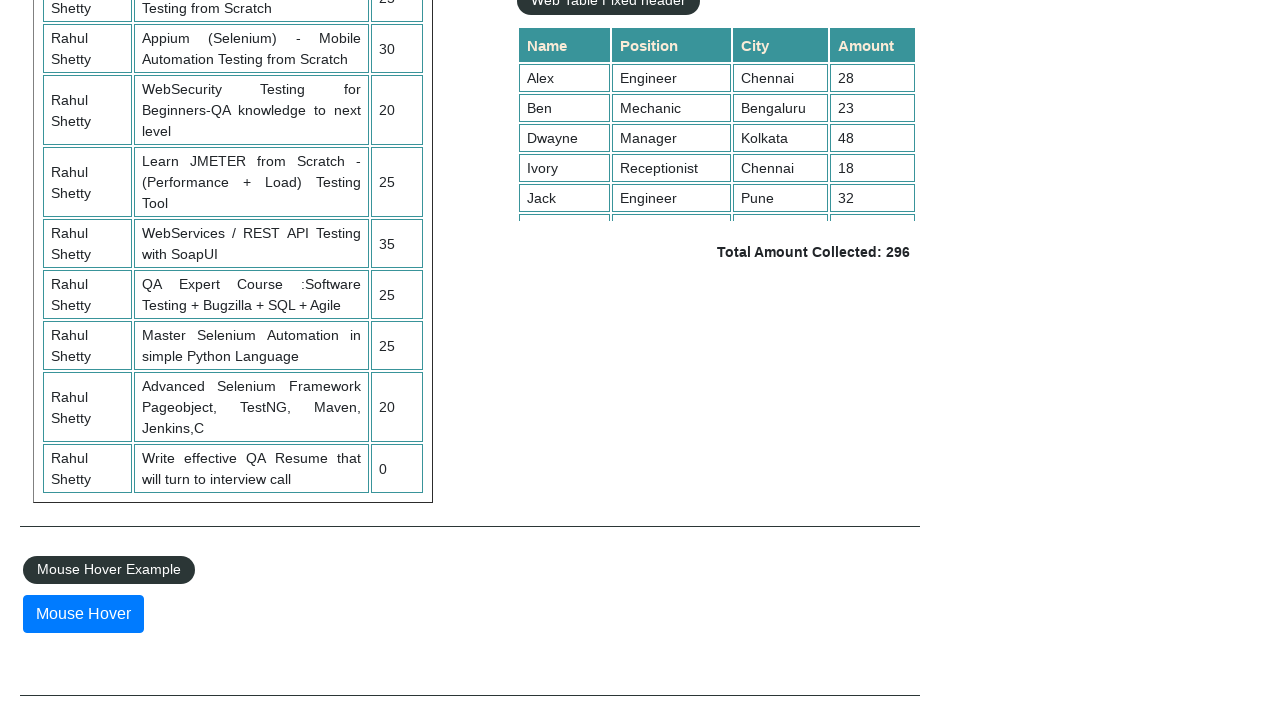

Counted table rows: 21 rows found
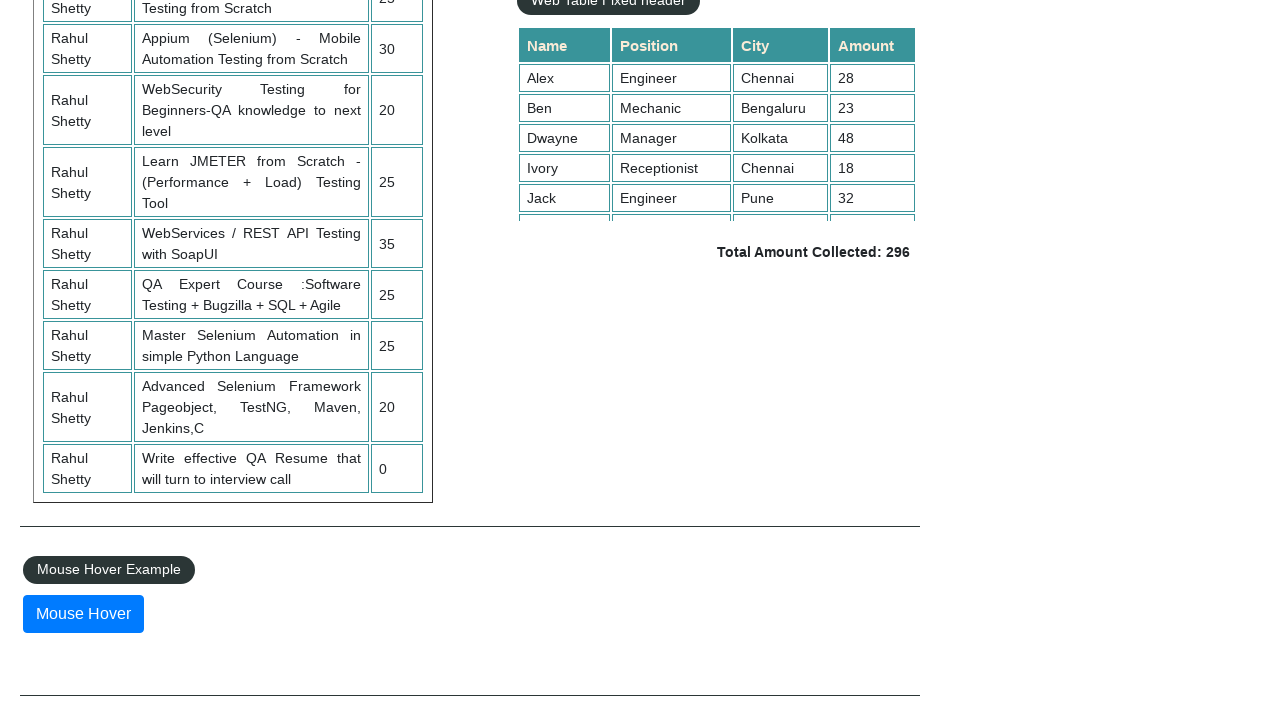

Counted table columns: 3 columns found
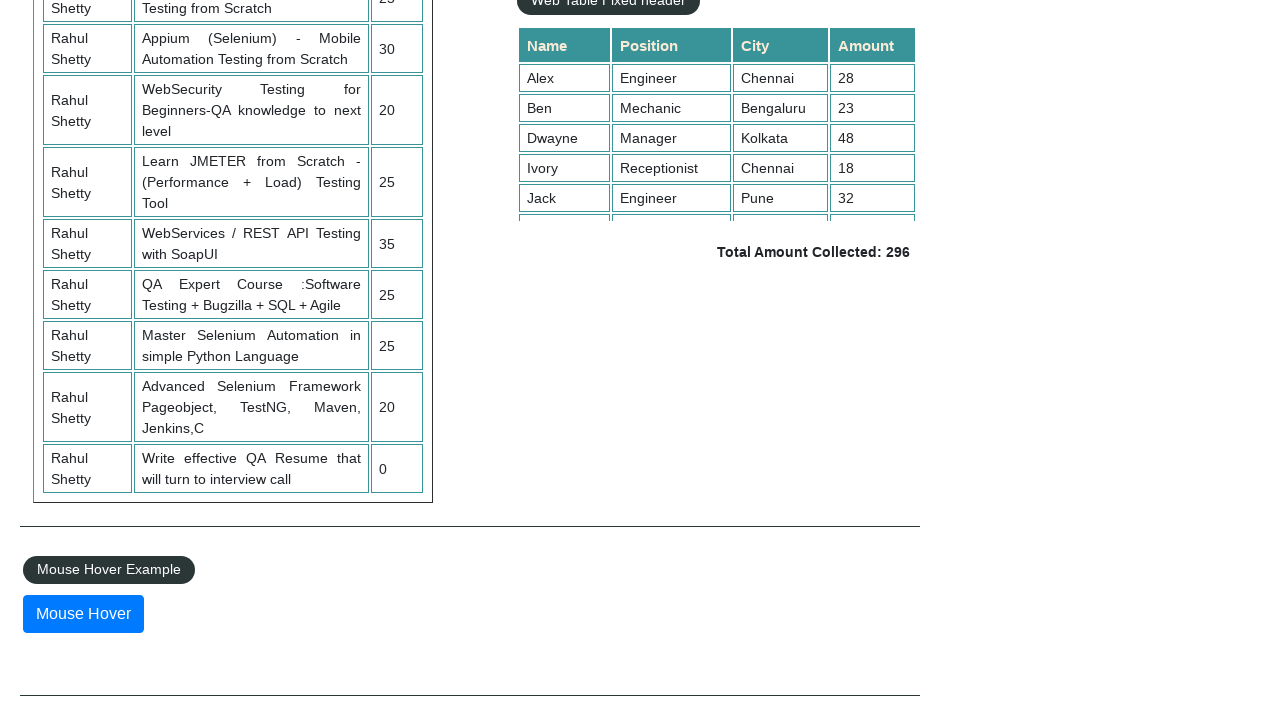

Located cells in the third row of the table
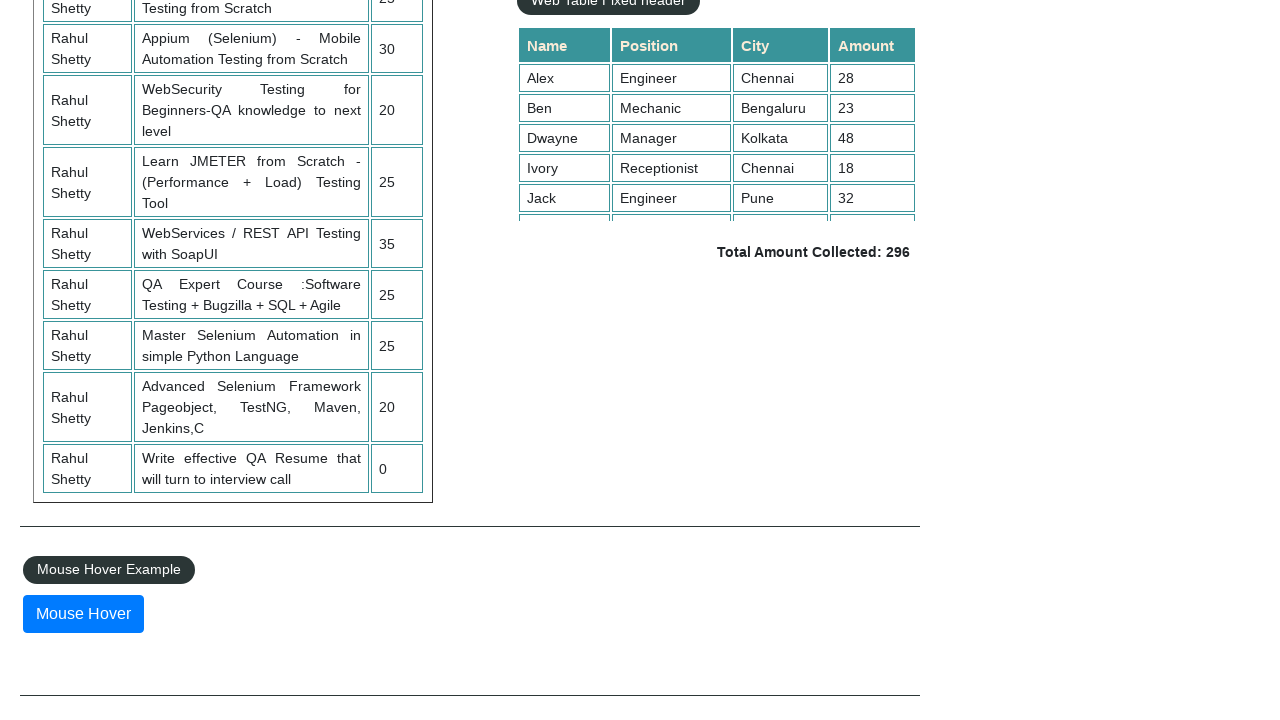

Retrieved content from third row, cell 0: 'Rahul Shetty'
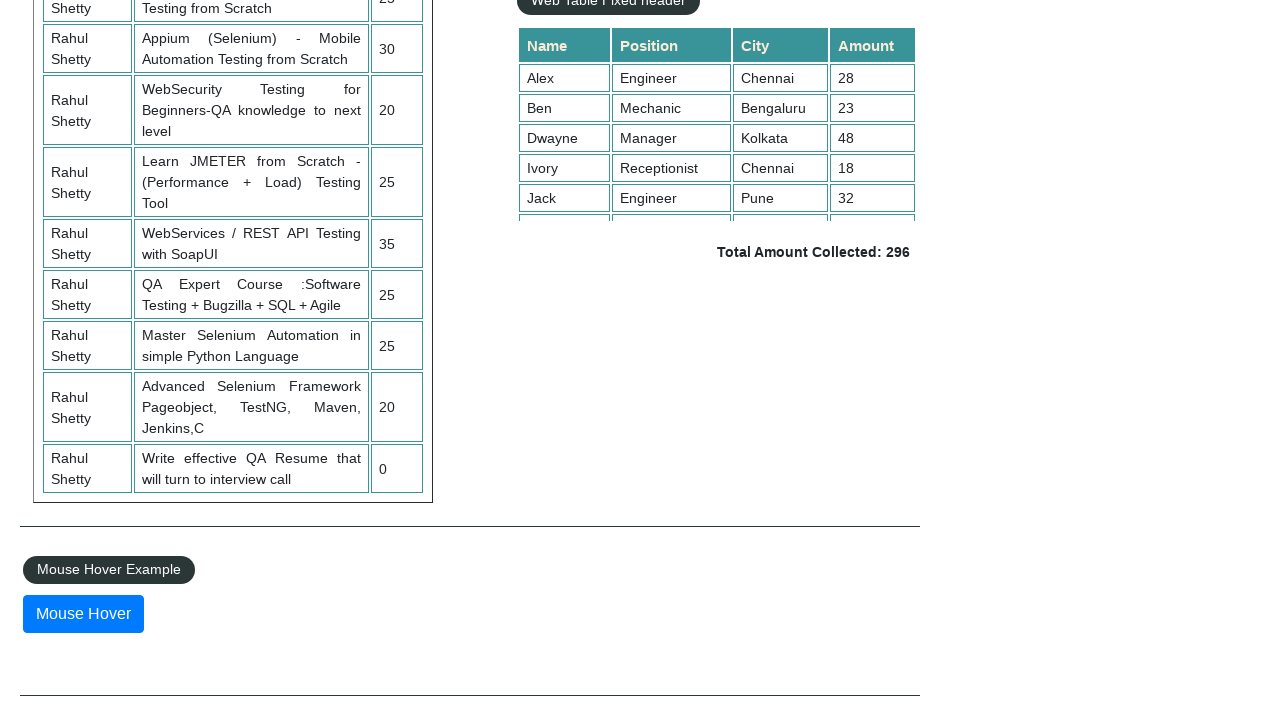

Retrieved content from third row, cell 1: 'Learn SQL in Practical + Database Testing from Scratch'
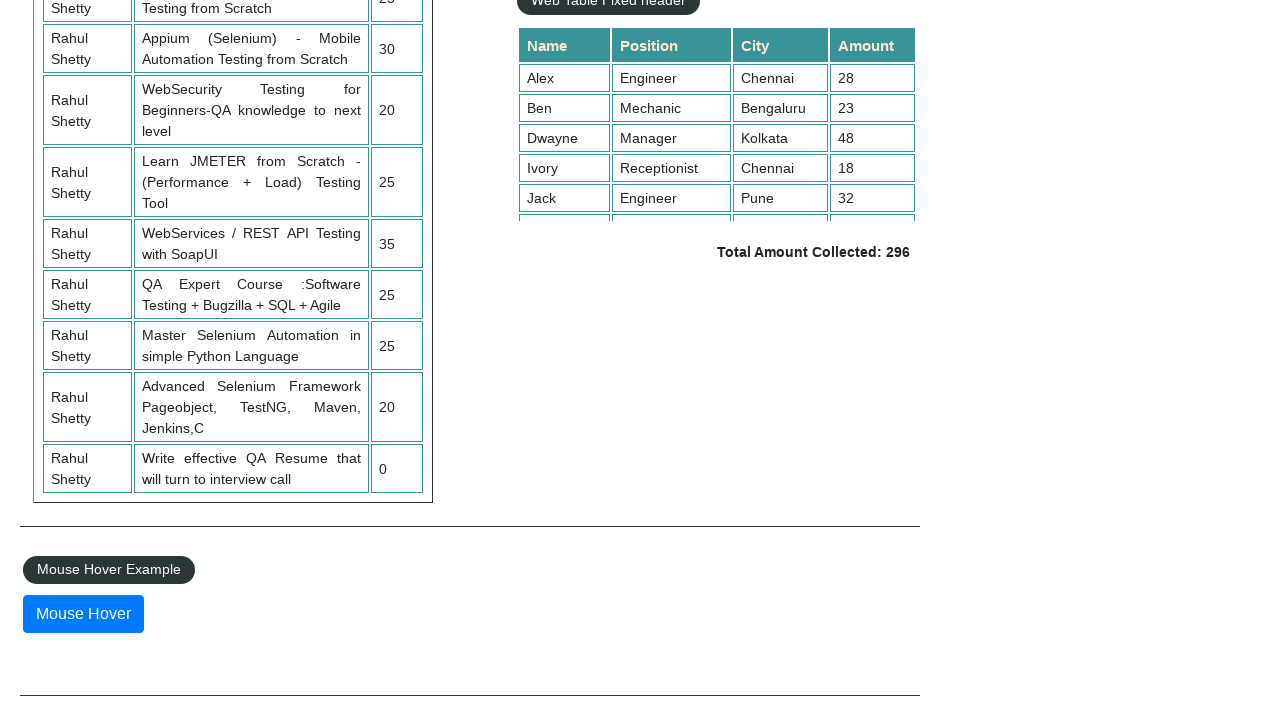

Retrieved content from third row, cell 2: '25'
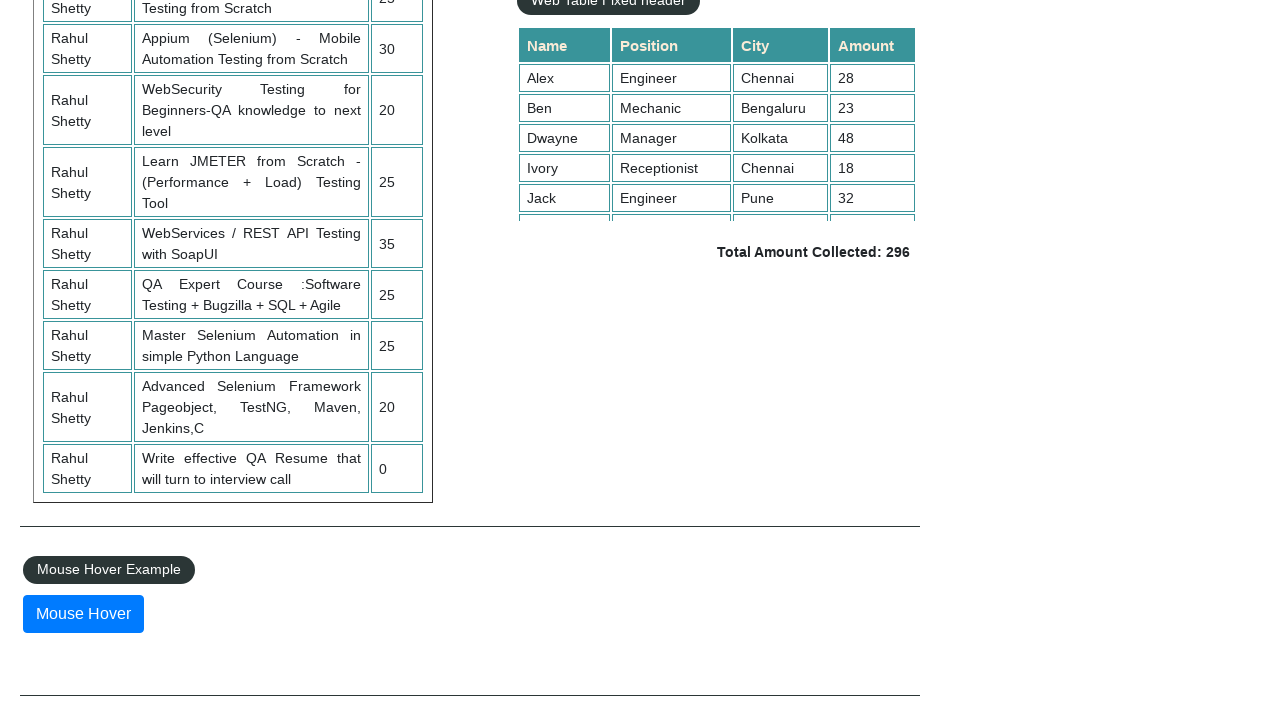

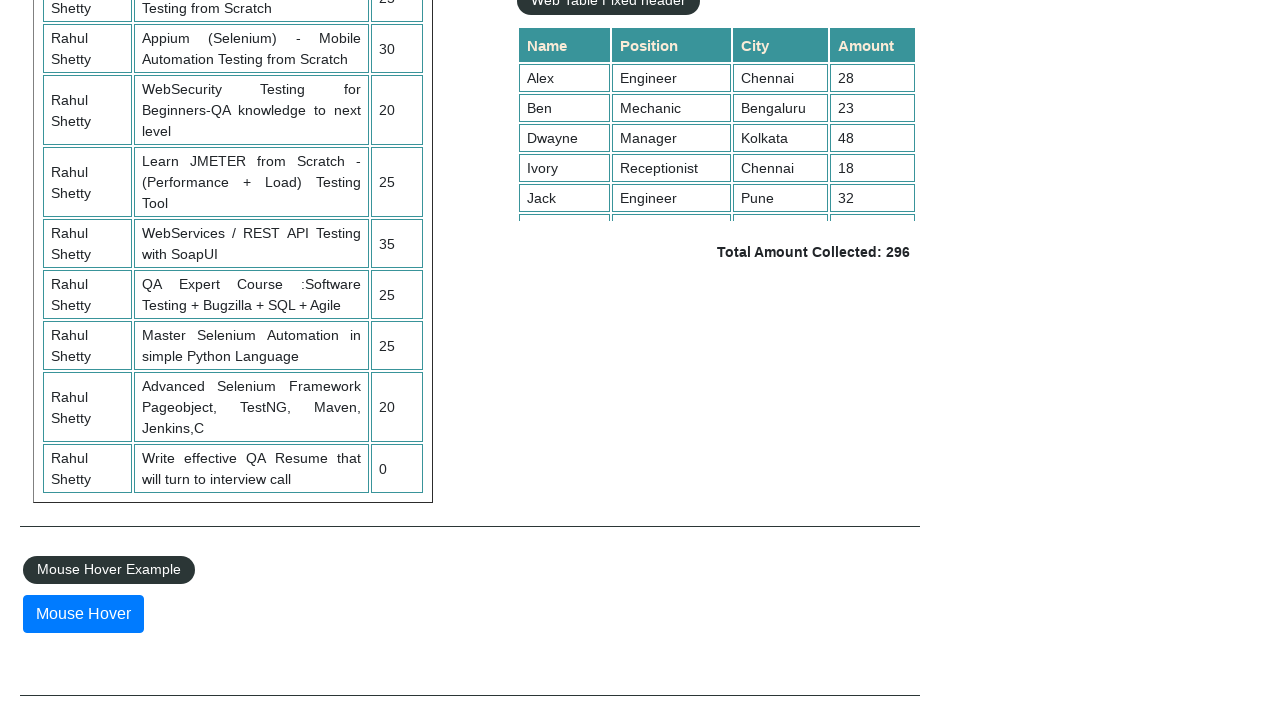